Tests filtering to display only active (incomplete) items

Starting URL: https://demo.playwright.dev/todomvc

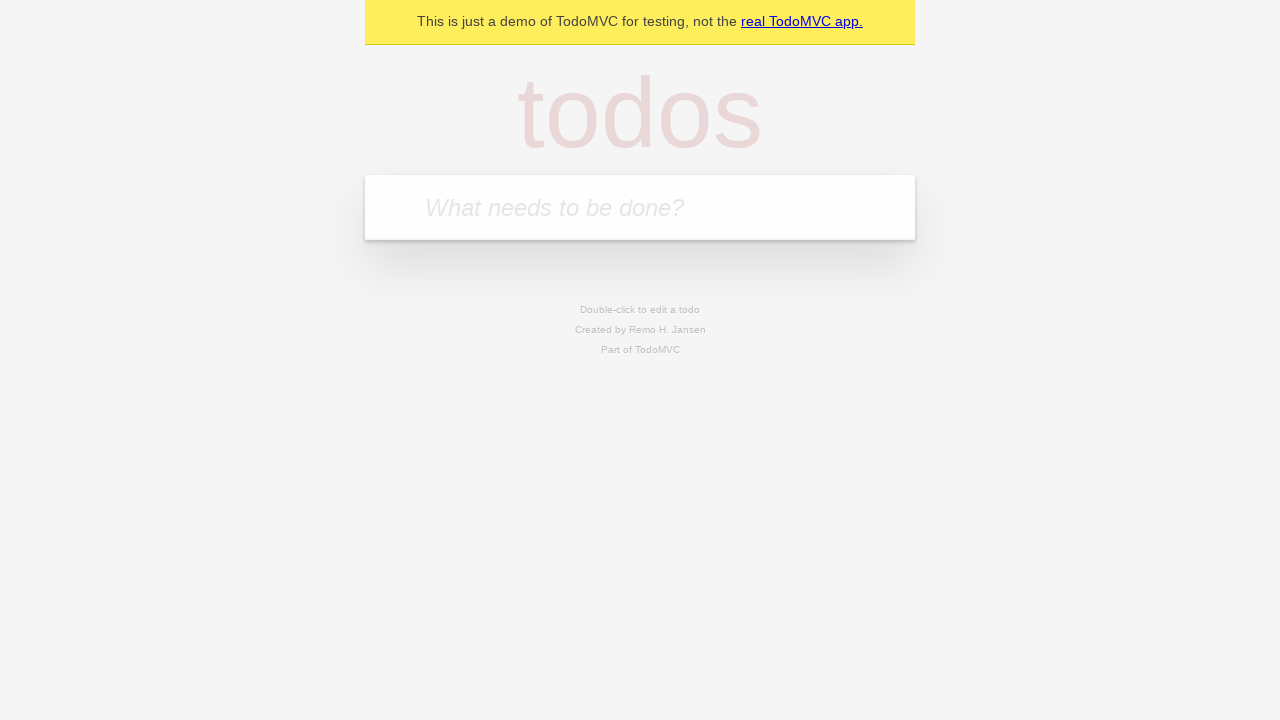

Filled first todo input with 'buy some cheese' on .new-todo
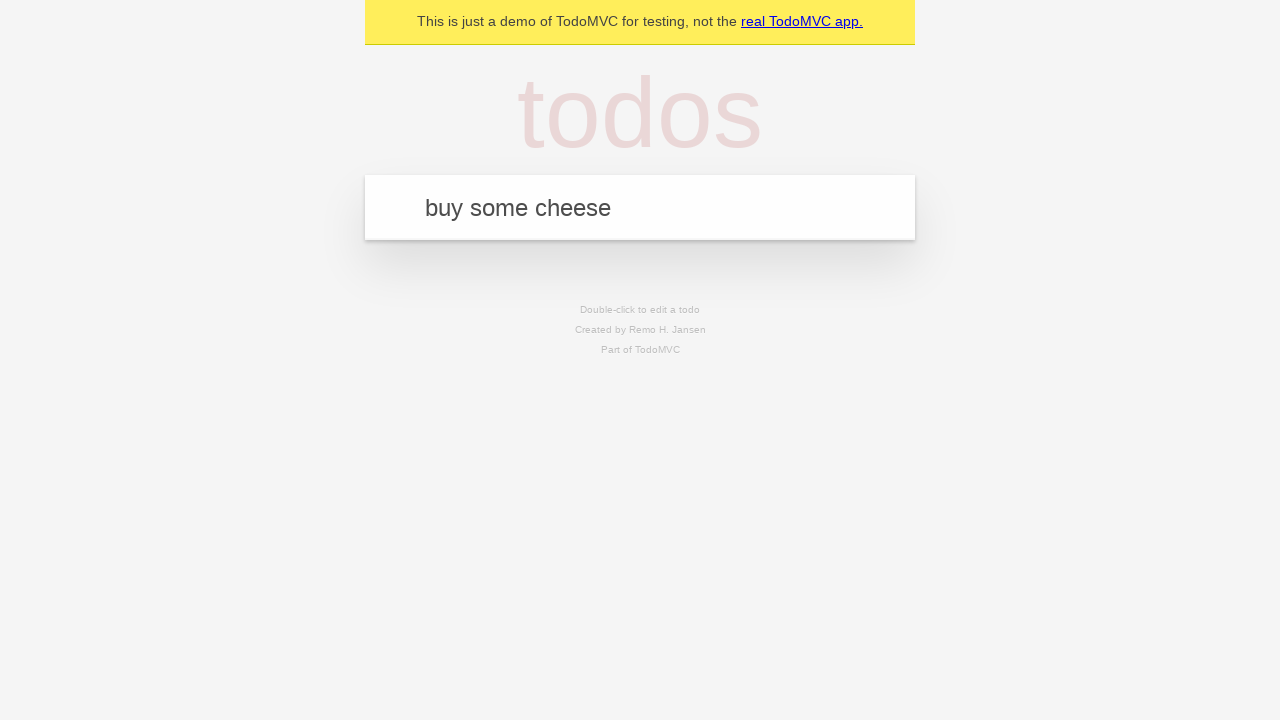

Pressed Enter to add first todo on .new-todo
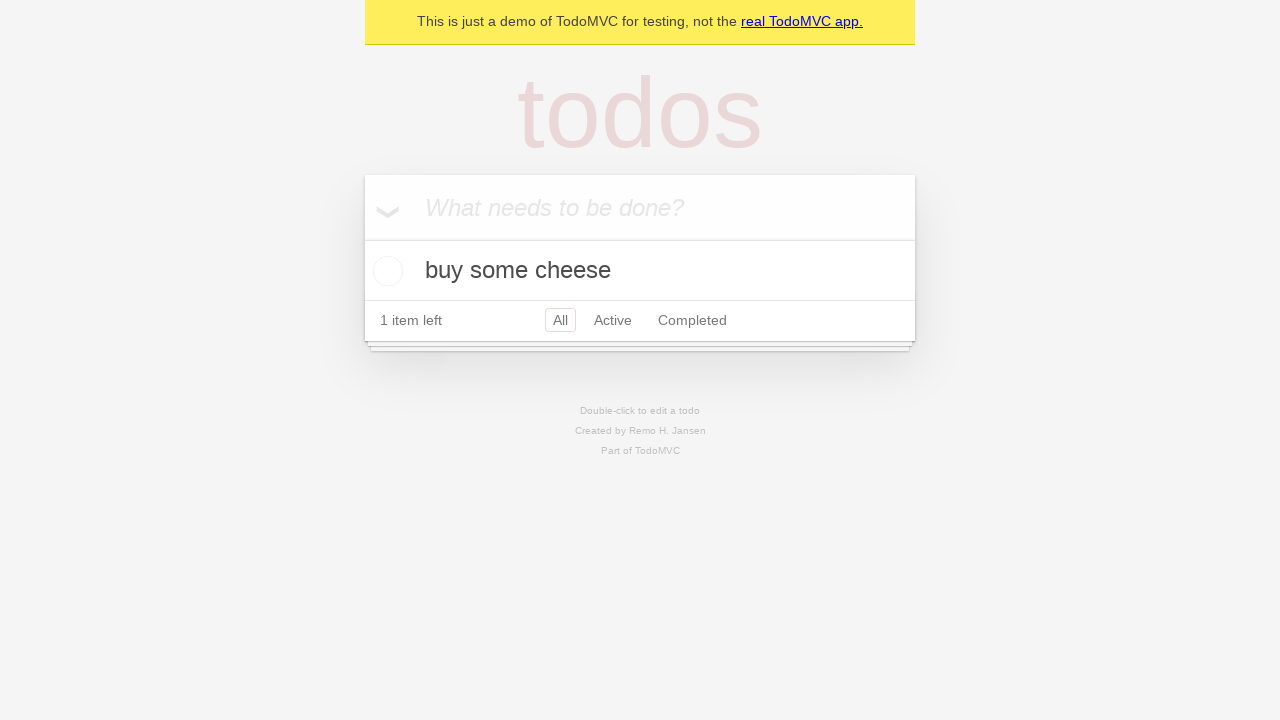

Filled second todo input with 'feed the cat' on .new-todo
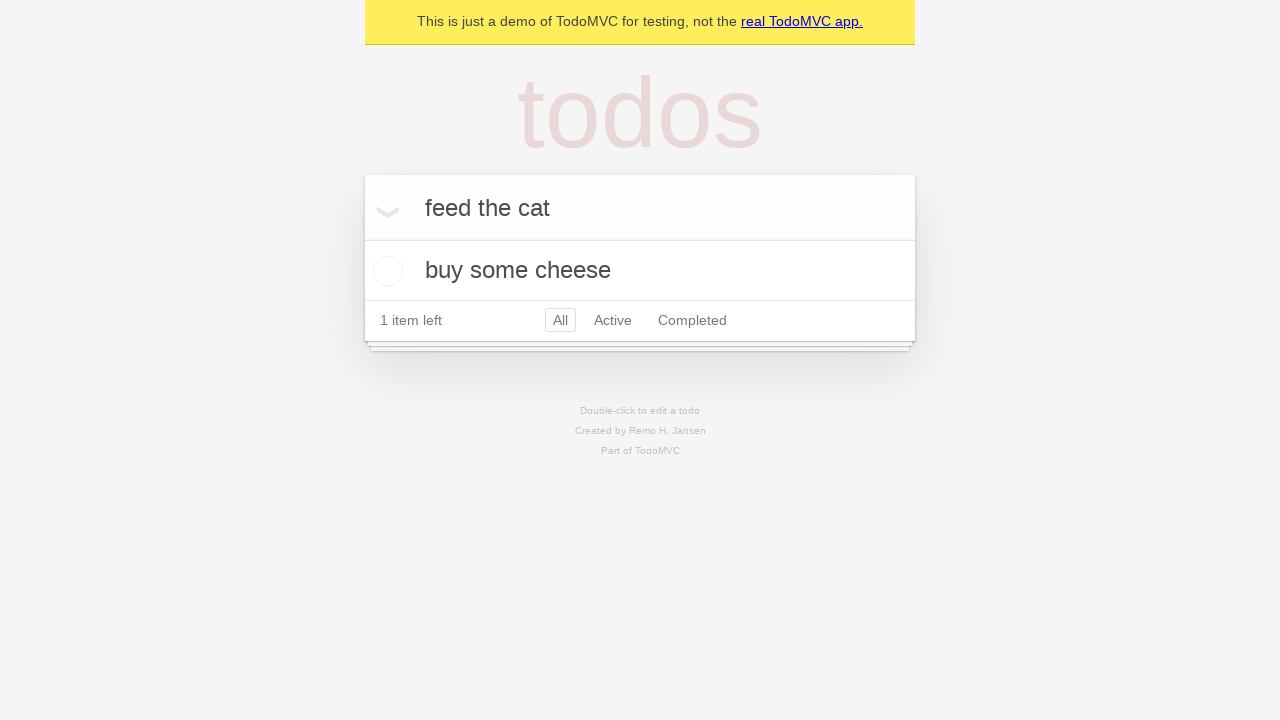

Pressed Enter to add second todo on .new-todo
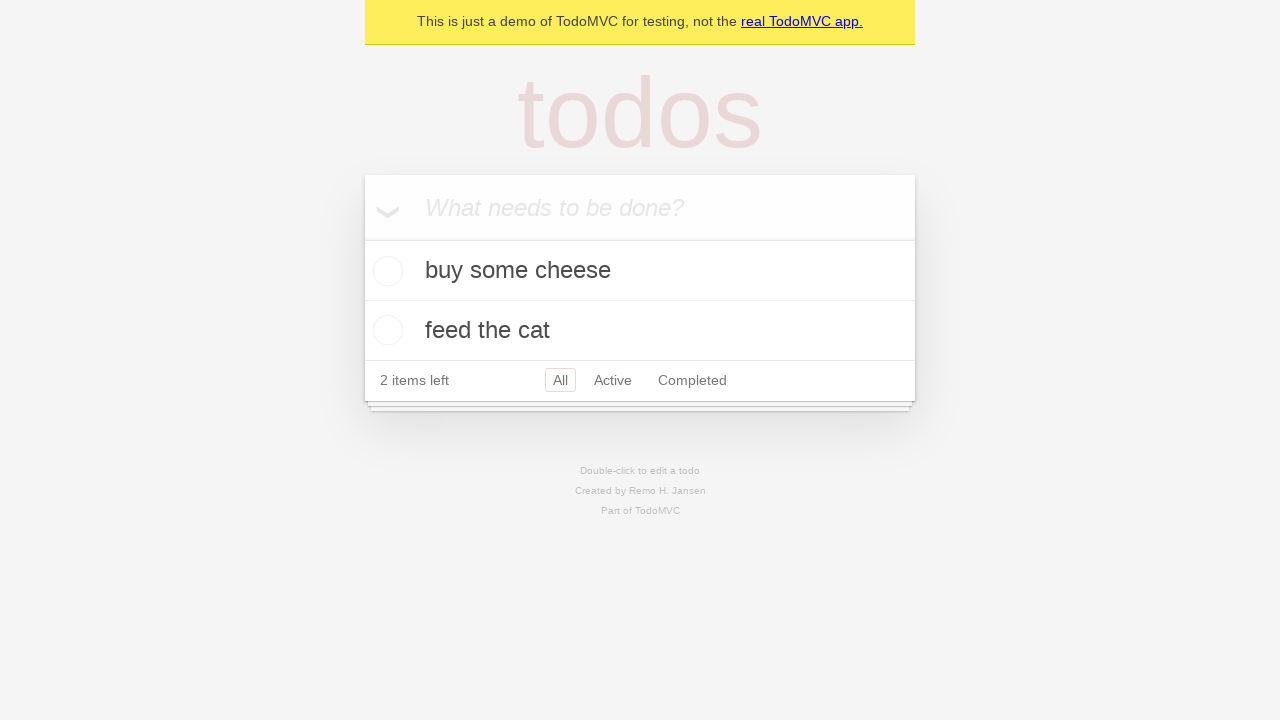

Filled third todo input with 'book a doctors appointment' on .new-todo
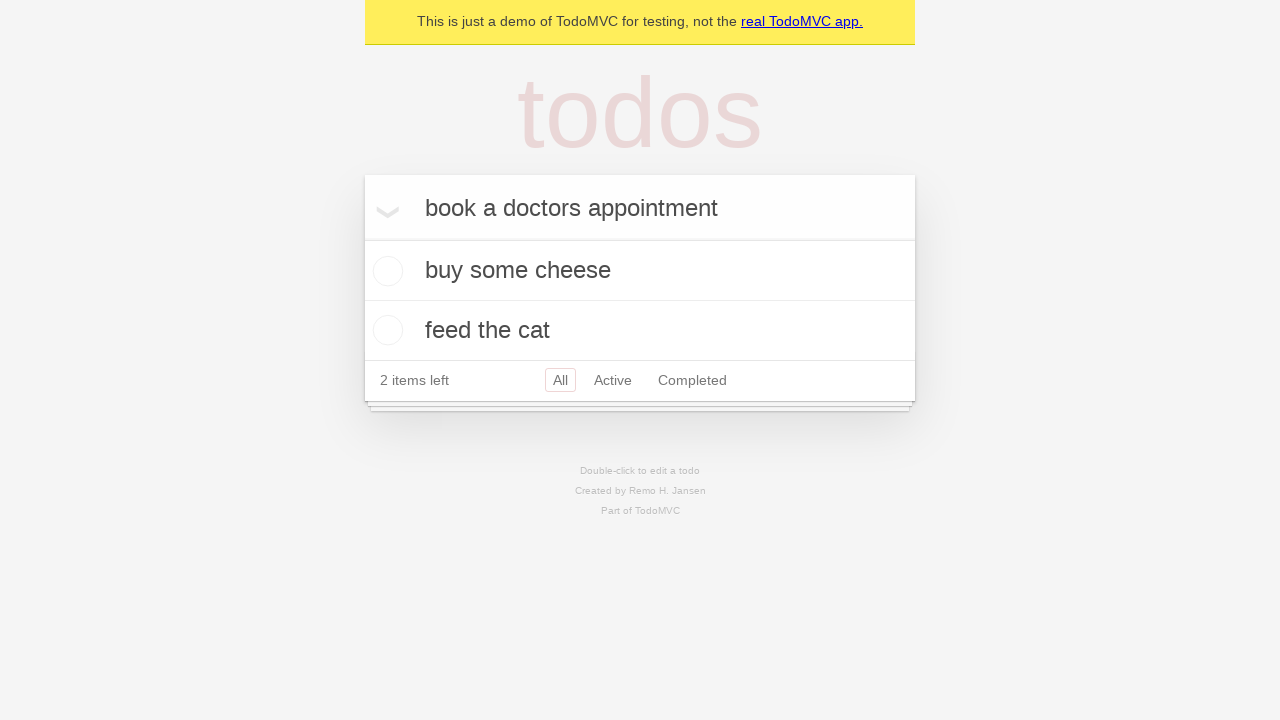

Pressed Enter to add third todo on .new-todo
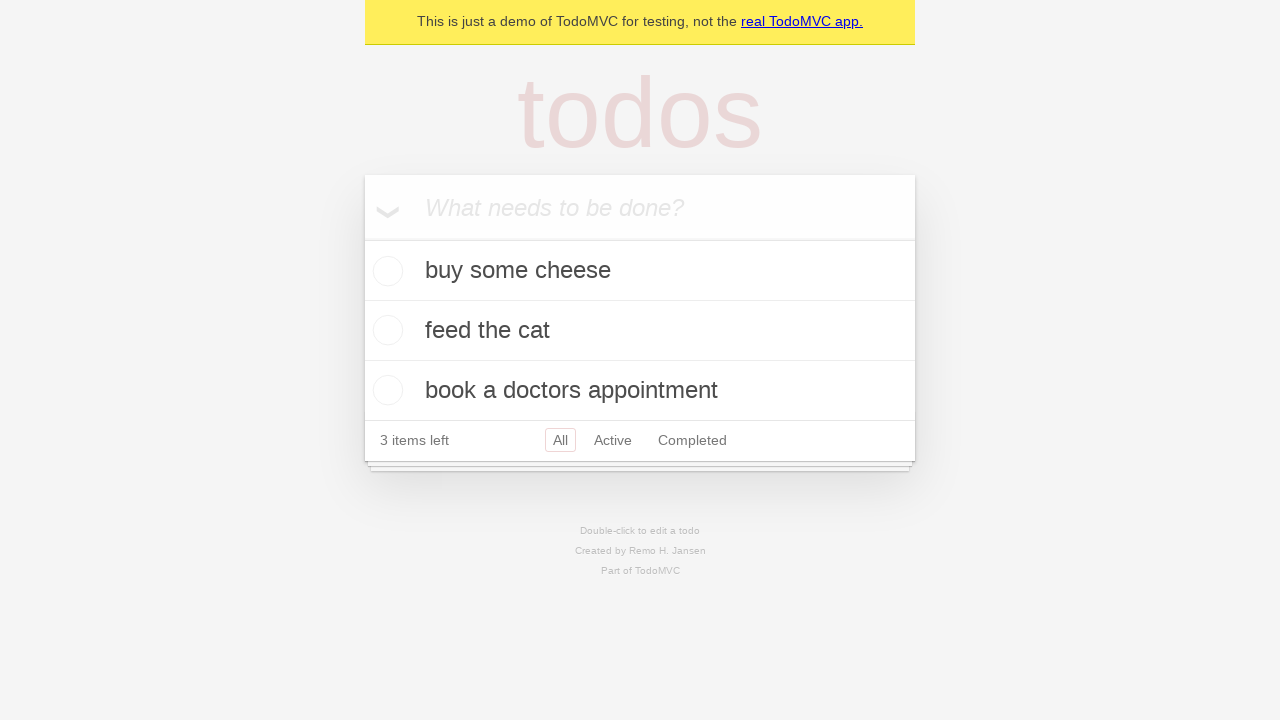

Checked the second todo item to mark it as complete at (385, 330) on .todo-list li .toggle >> nth=1
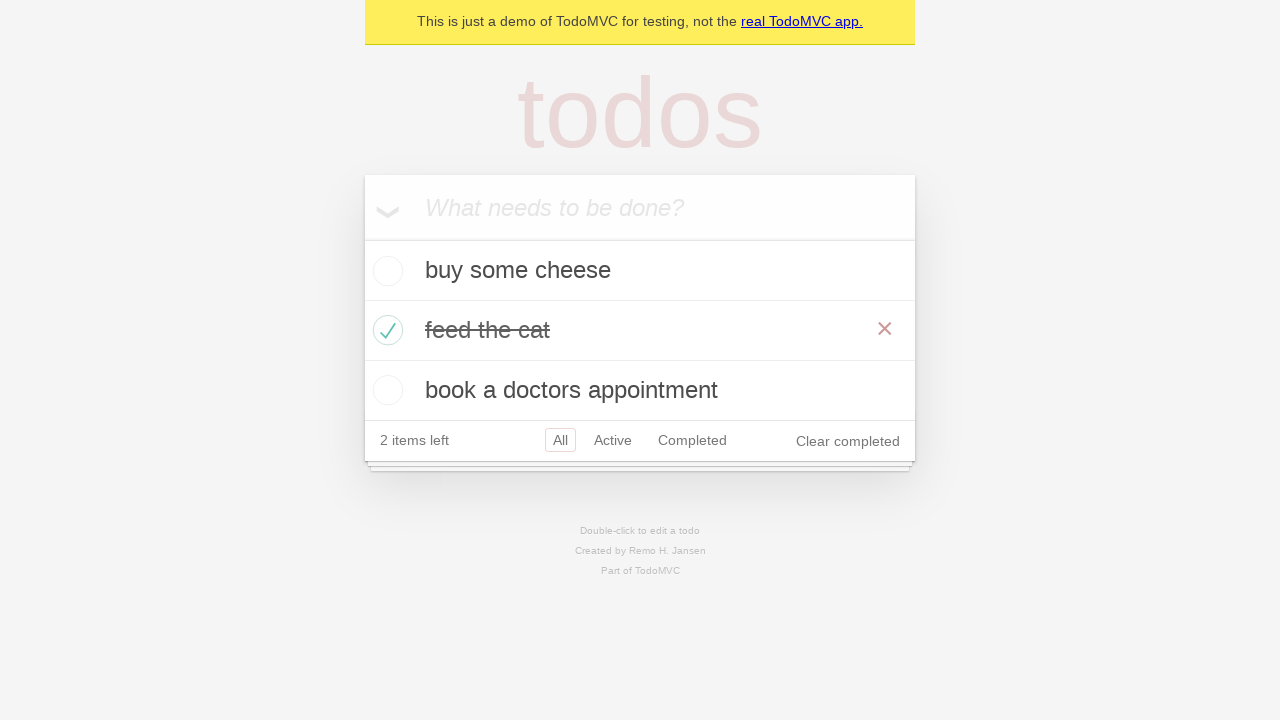

Clicked Active filter to display only incomplete items at (613, 440) on .filters >> text=Active
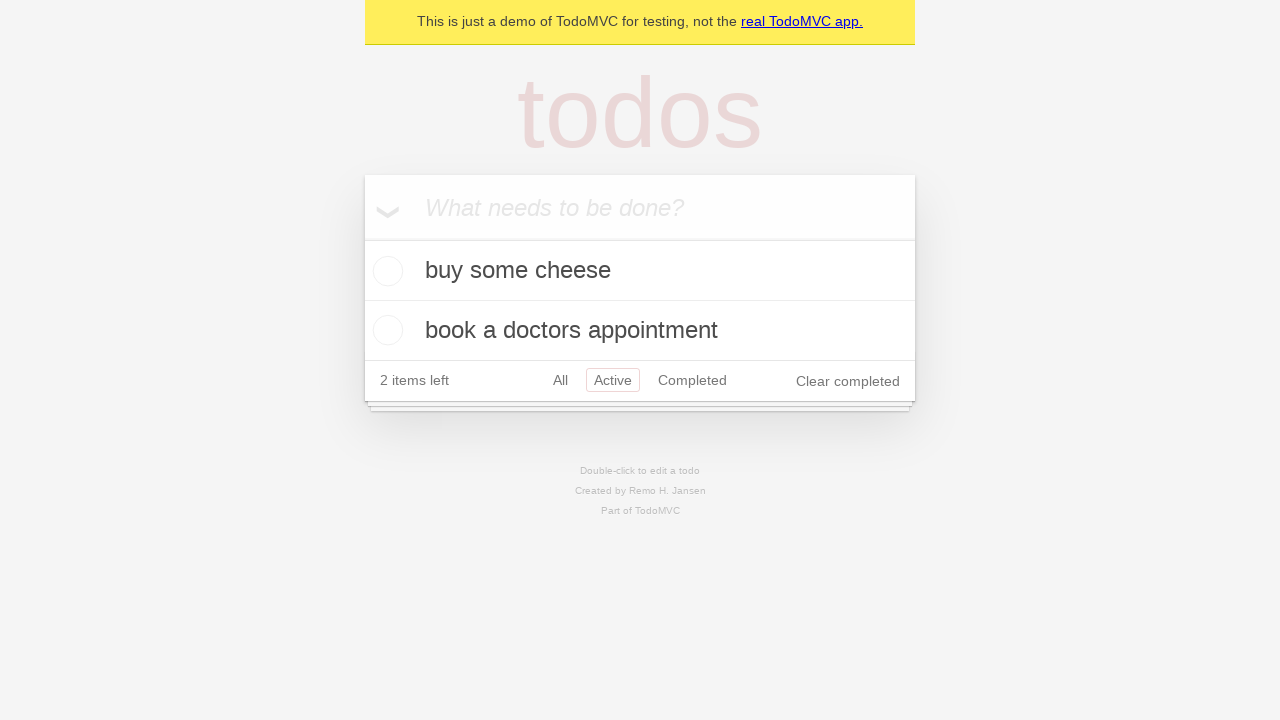

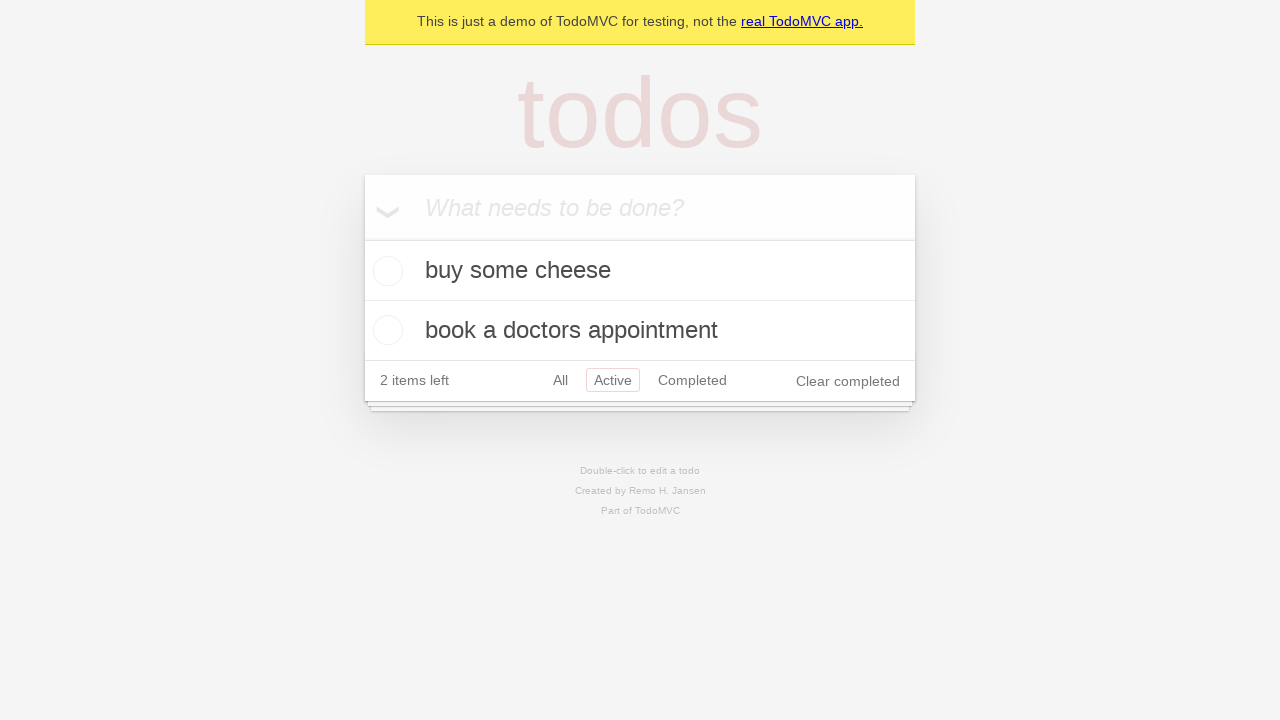